Tests a slow calculator application by setting a delay, performing an addition operation (7+8), and verifying the result equals 15

Starting URL: https://bonigarcia.dev/selenium-webdriver-java/slow-calculator.html

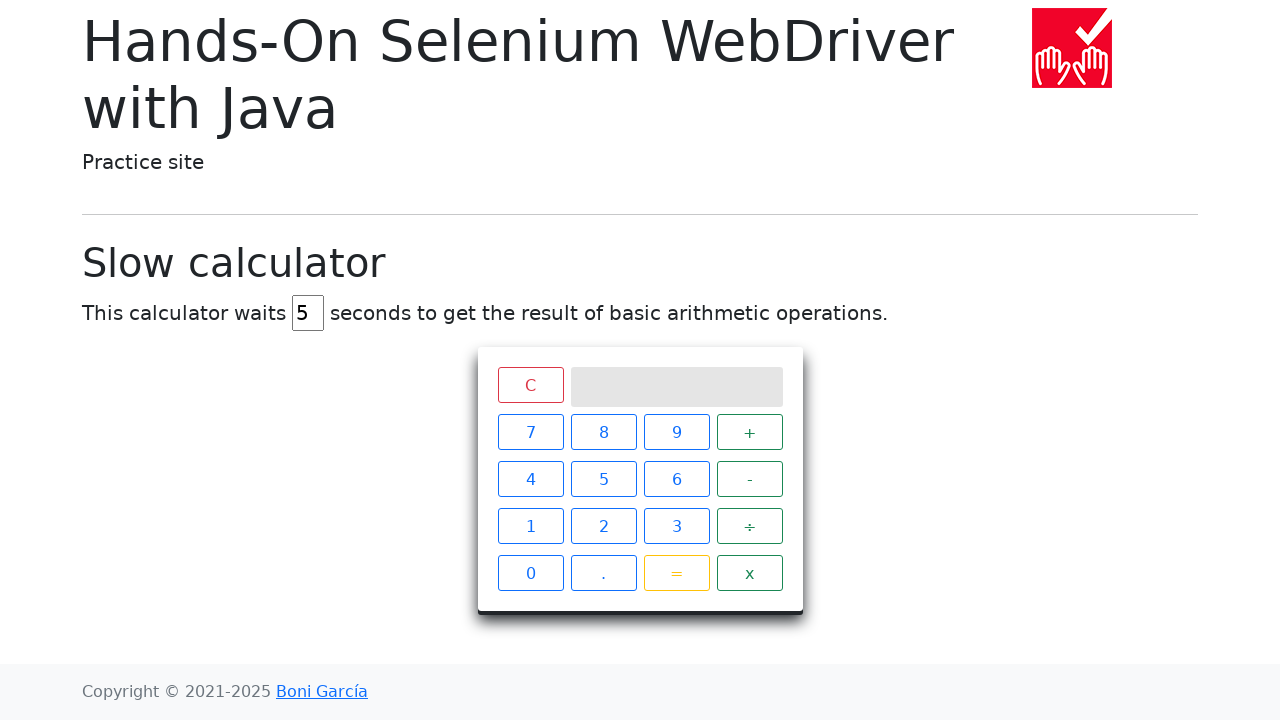

Cleared delay input field on #delay
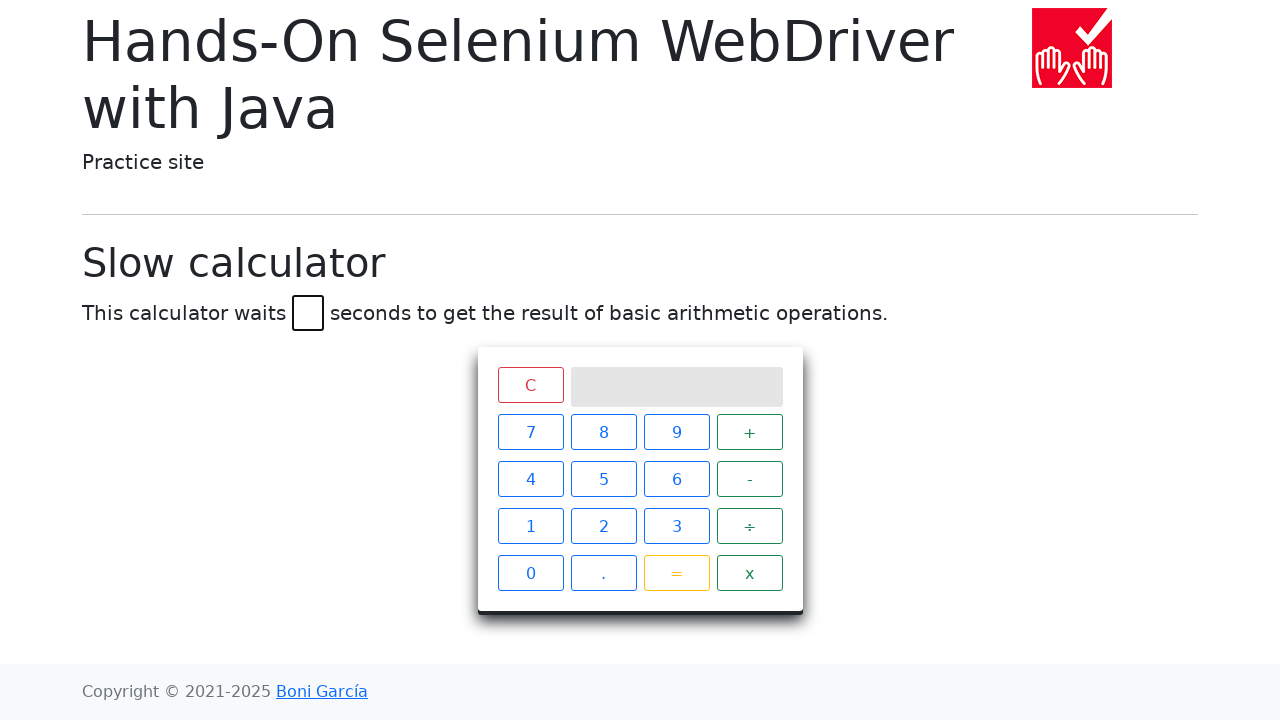

Set delay to 45 seconds on #delay
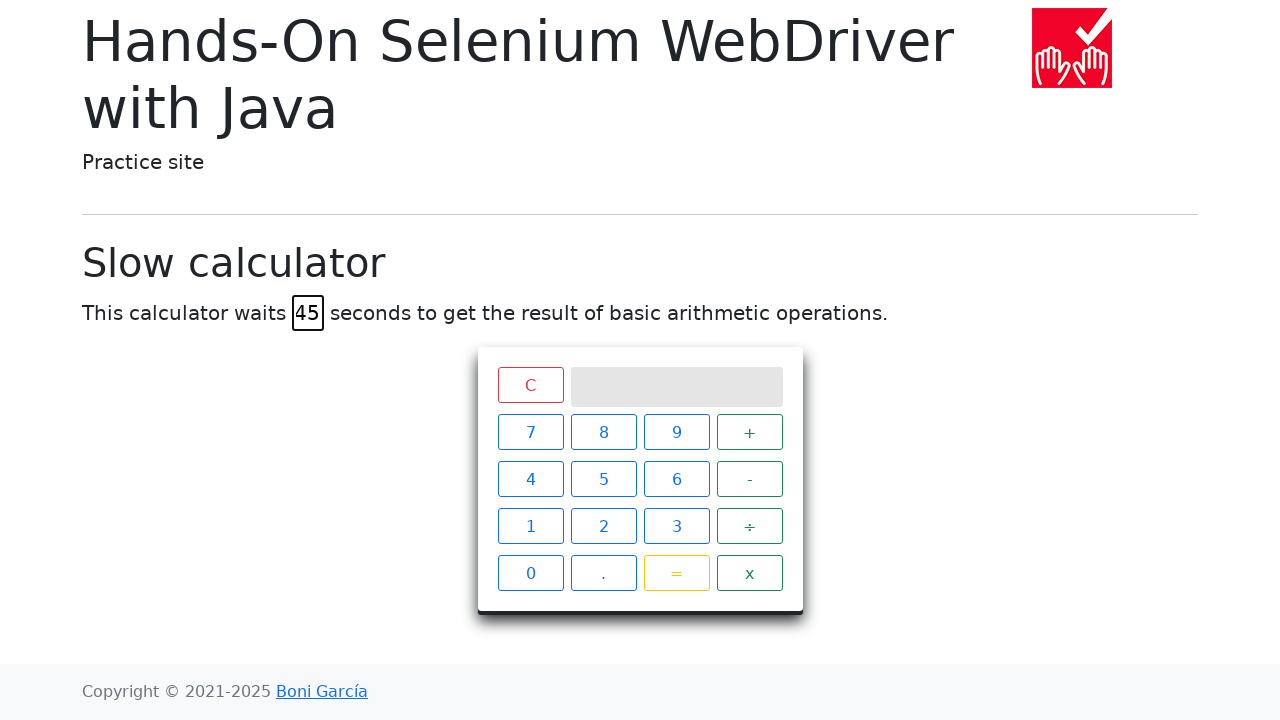

Clicked calculator button '7' at (530, 432) on span:has-text('7')
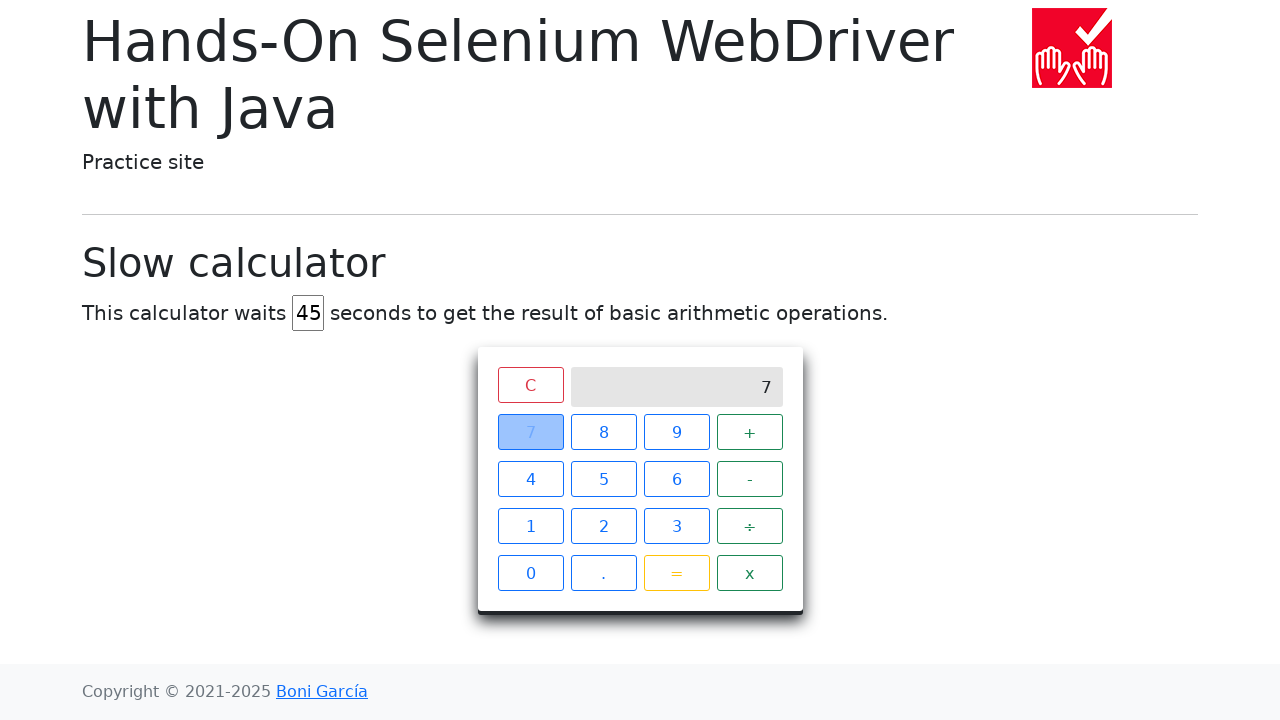

Clicked calculator button '+' at (750, 432) on span:has-text('+')
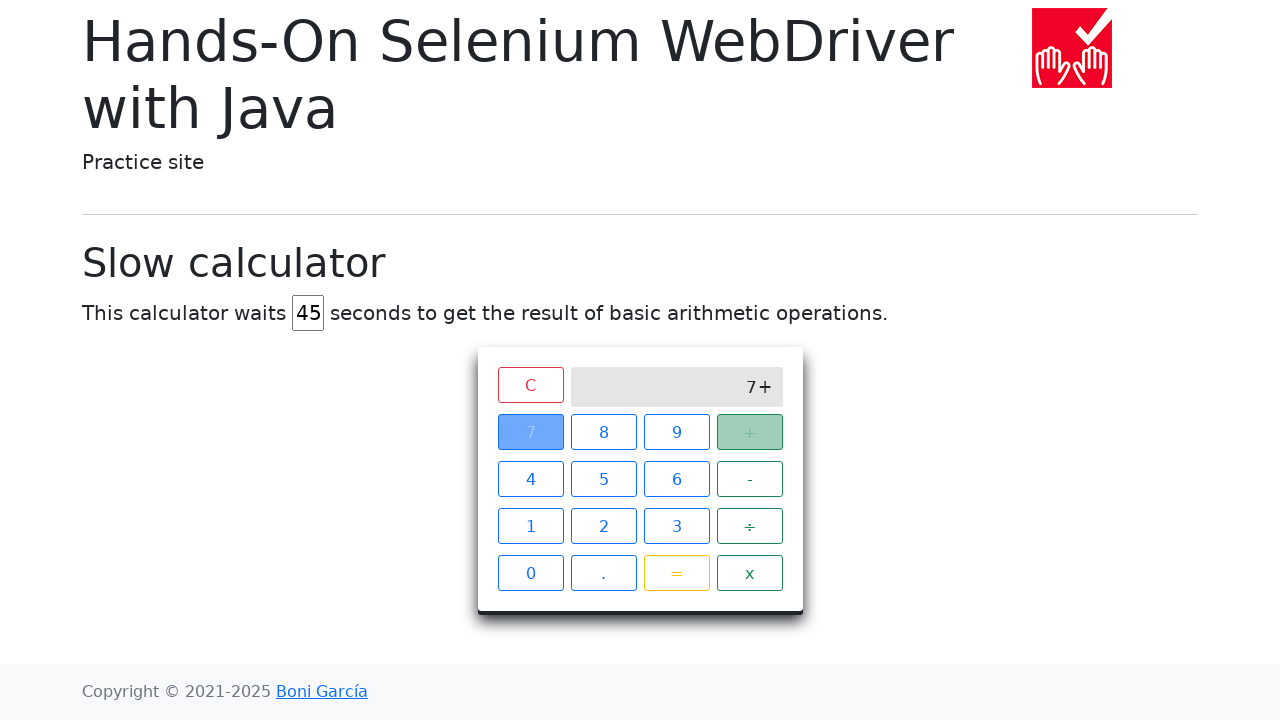

Clicked calculator button '8' at (604, 432) on span:has-text('8')
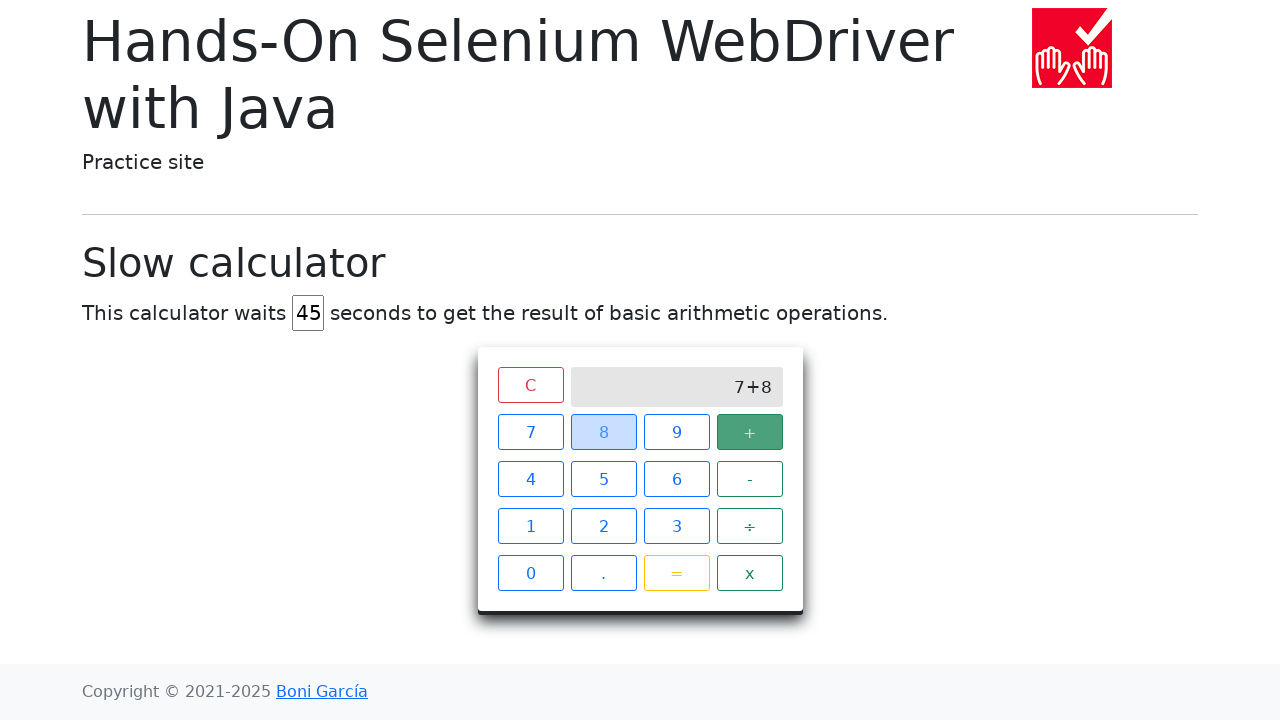

Clicked calculator button '=' to execute calculation at (676, 573) on span:has-text('=')
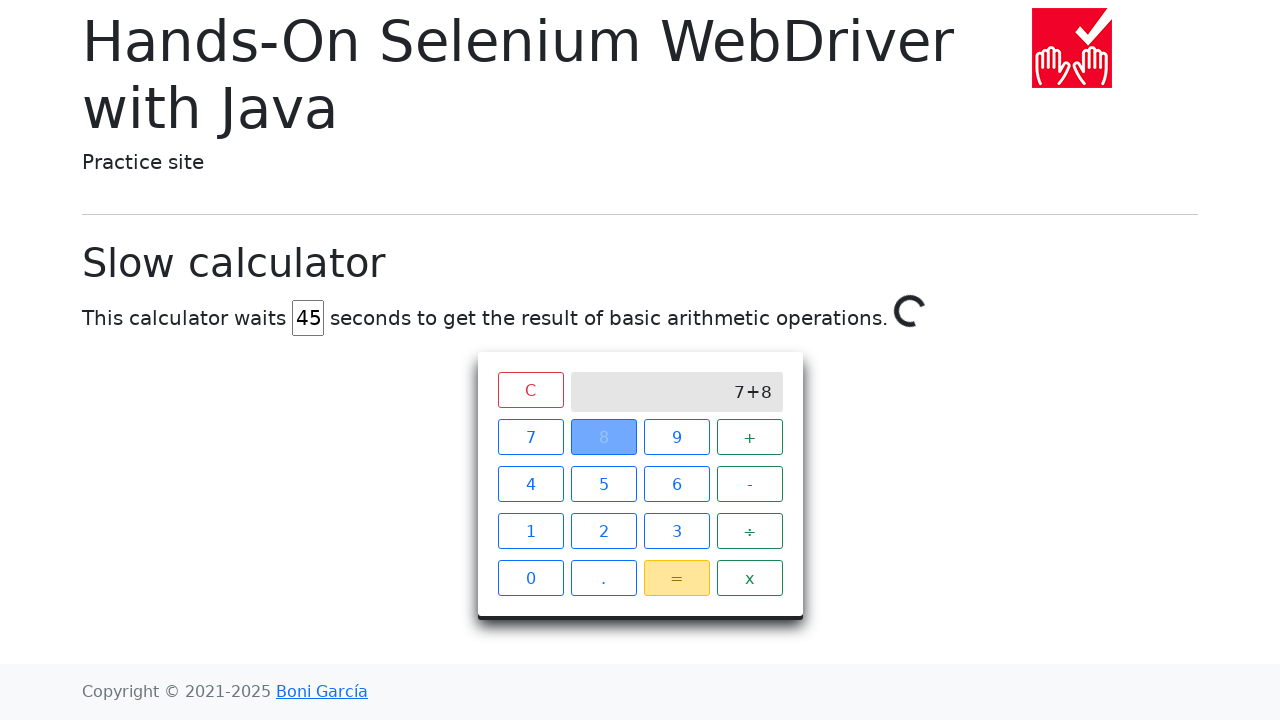

Waited for calculator result to display '15' (45 second timeout)
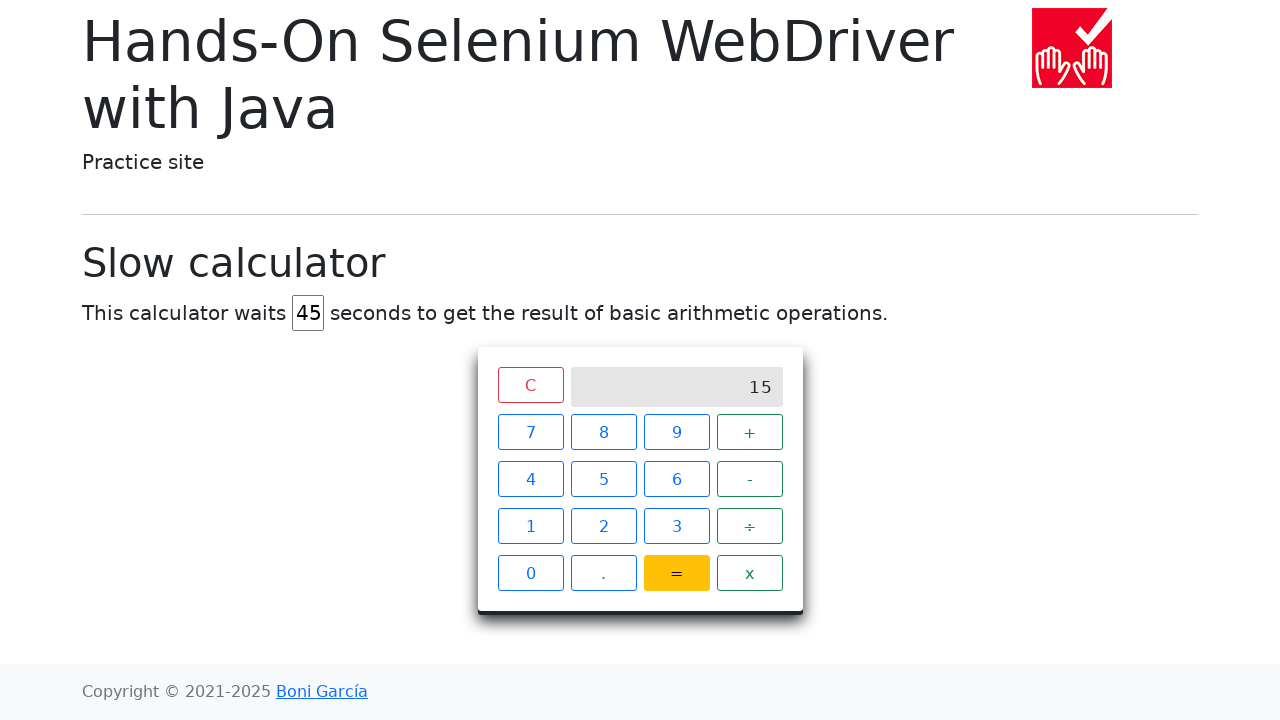

Retrieved calculator result from screen
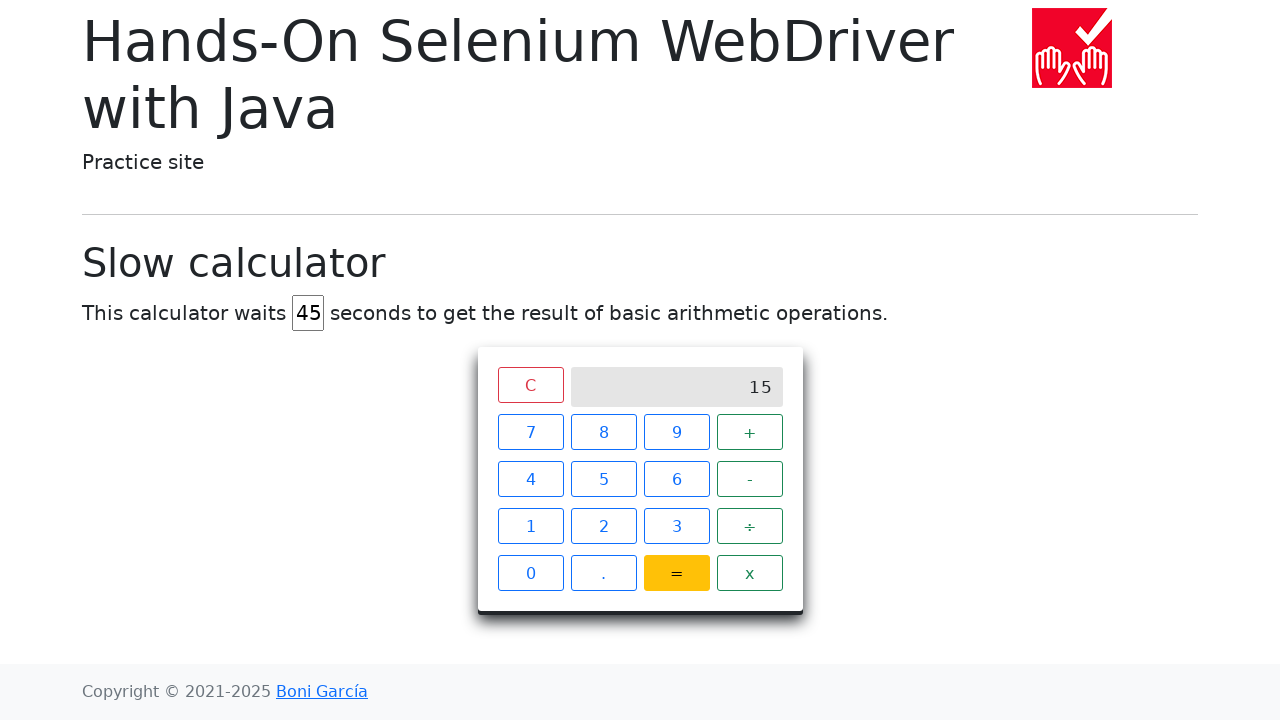

Verified calculator result equals 15
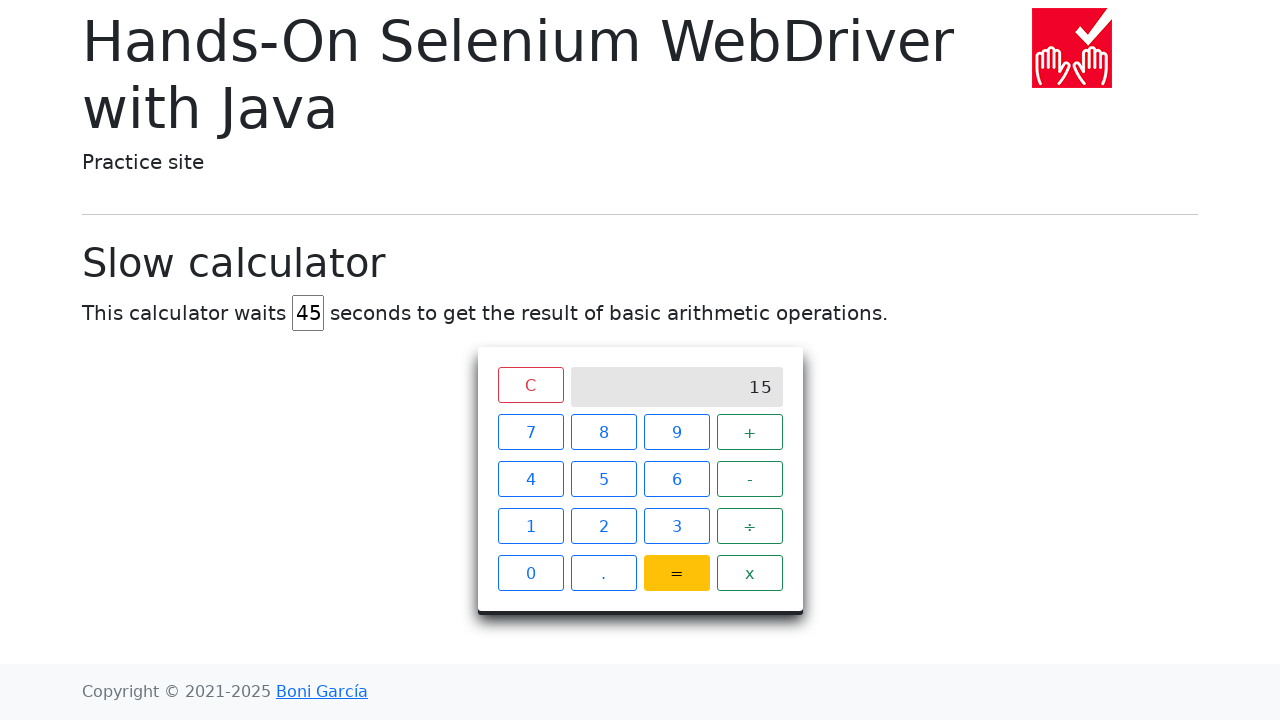

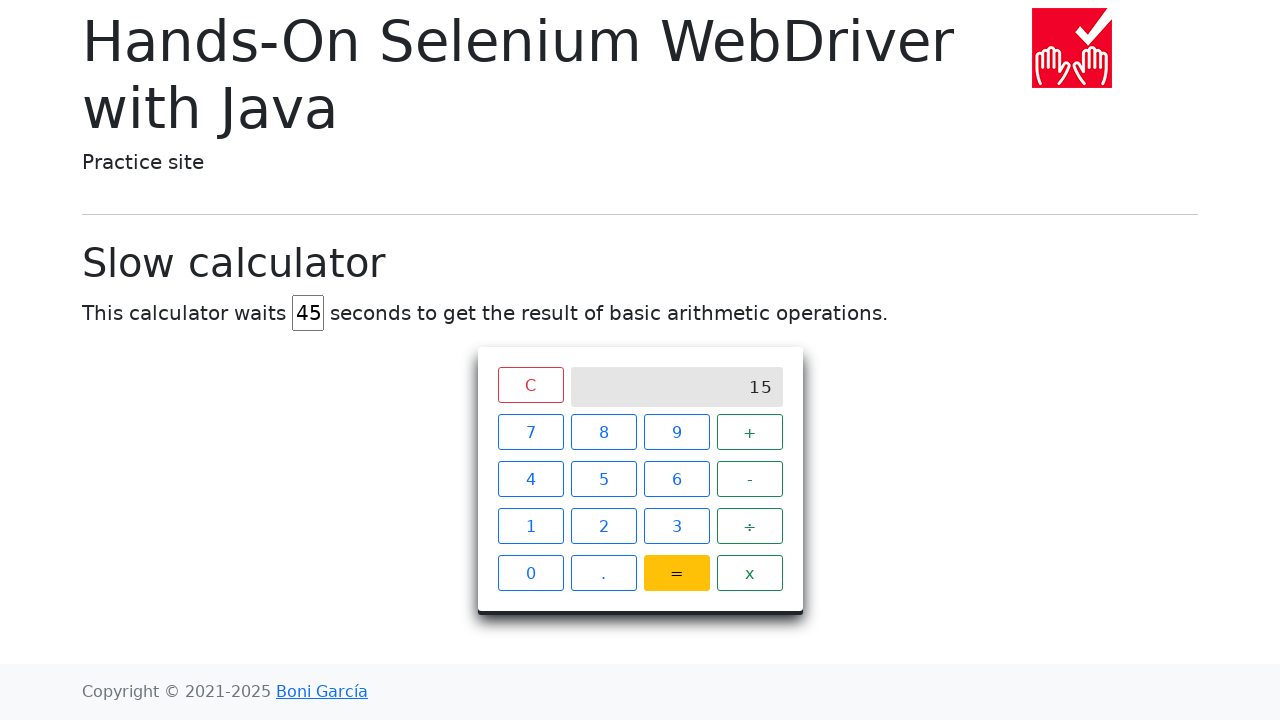